Tests double-clicking on a button element on a sample Selenium testing page

Starting URL: http://artoftesting.com/sampleSiteForSelenium.html

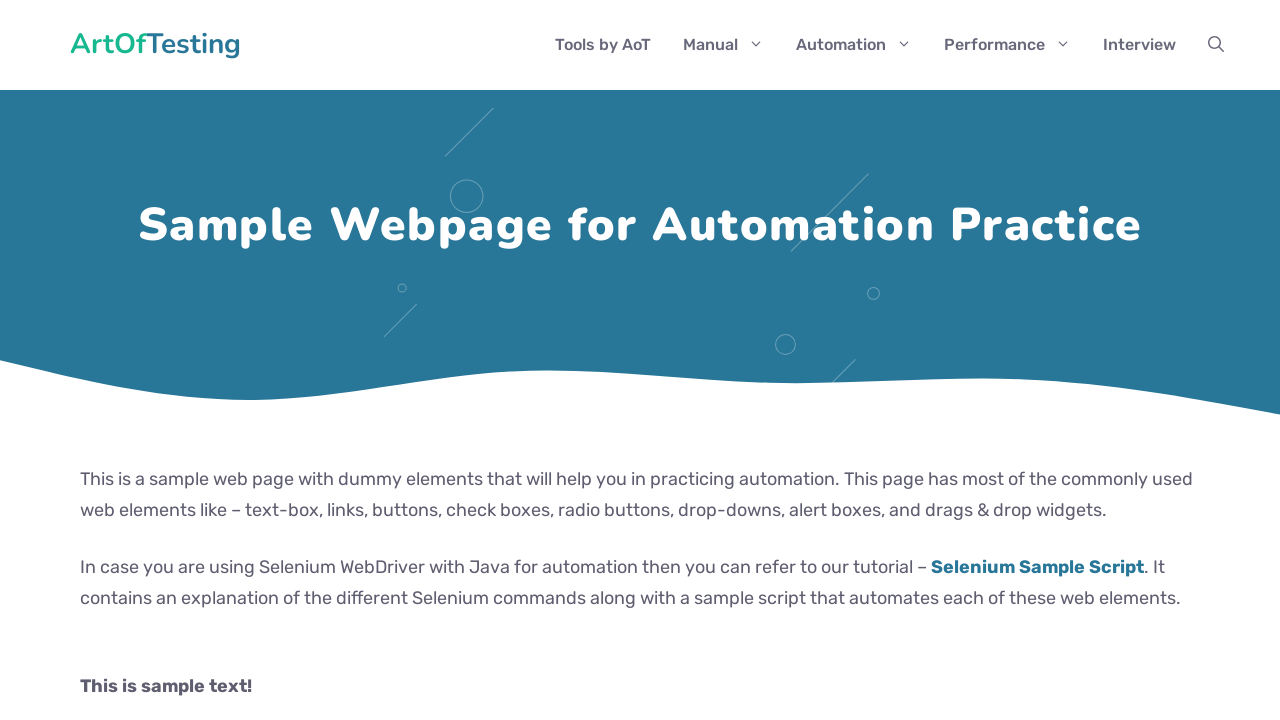

Navigated to sample Selenium testing page
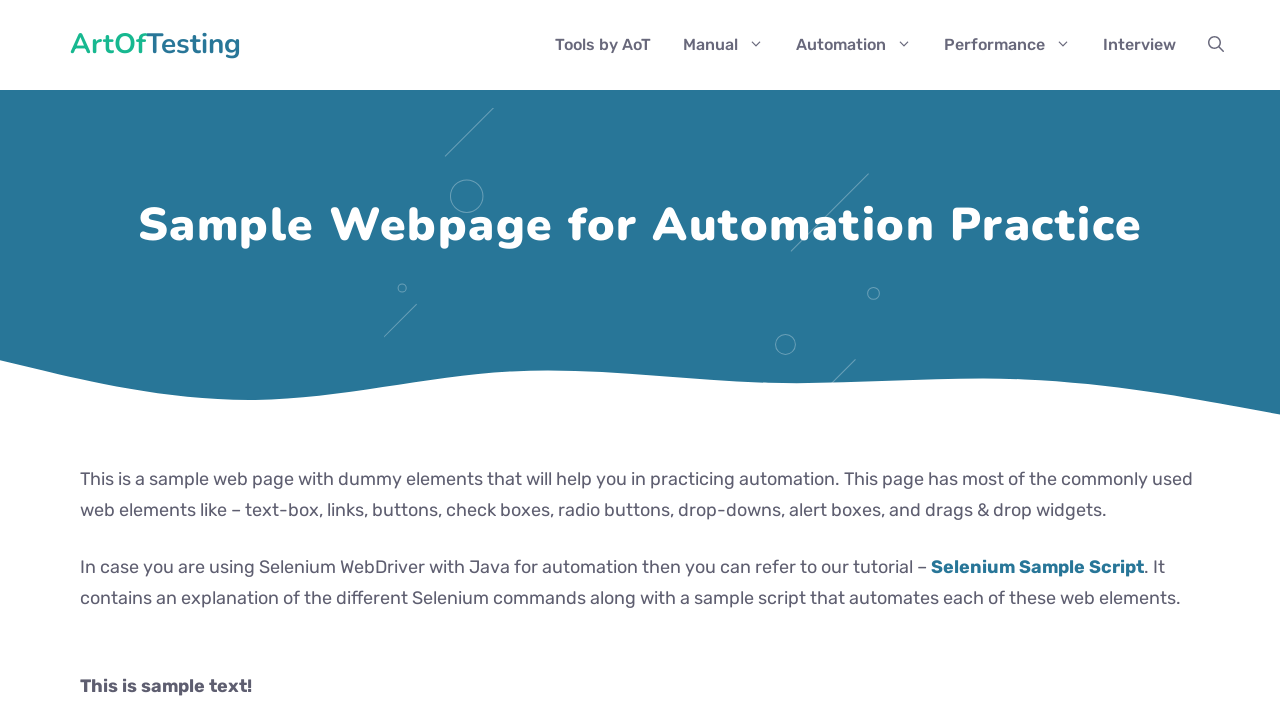

Double-clicked the button element at (242, 361) on #dblClkBtn
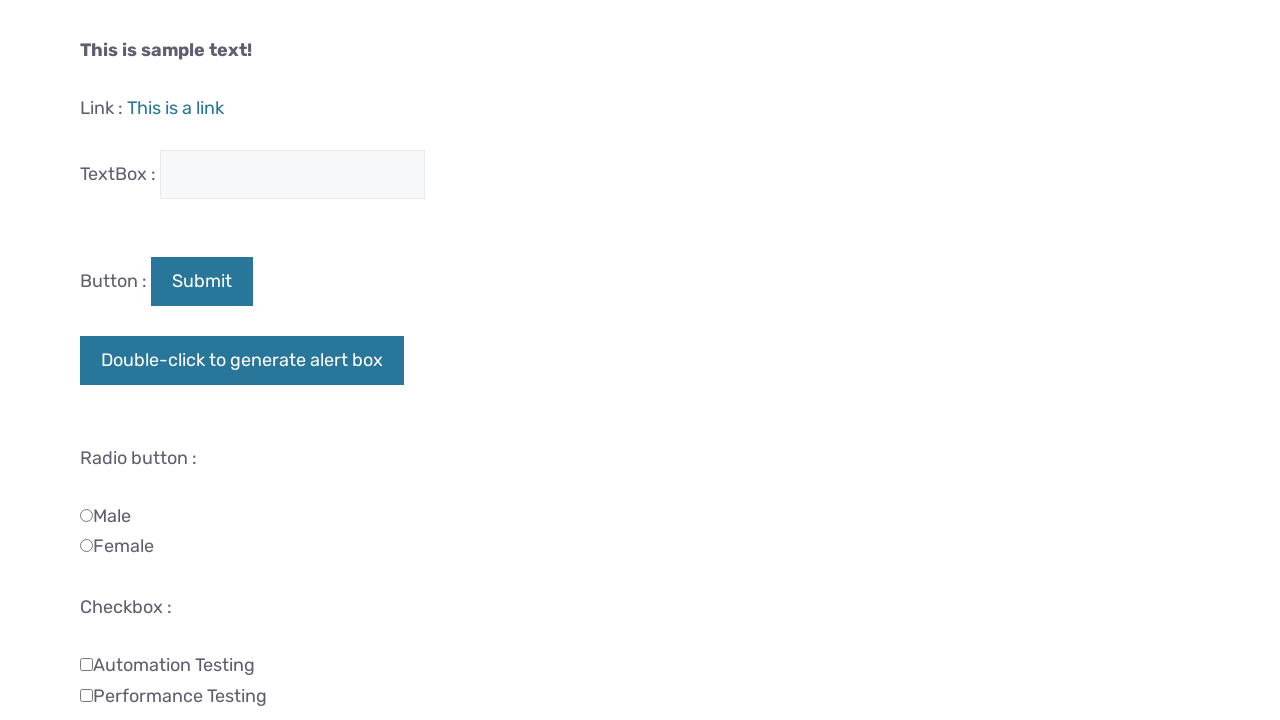

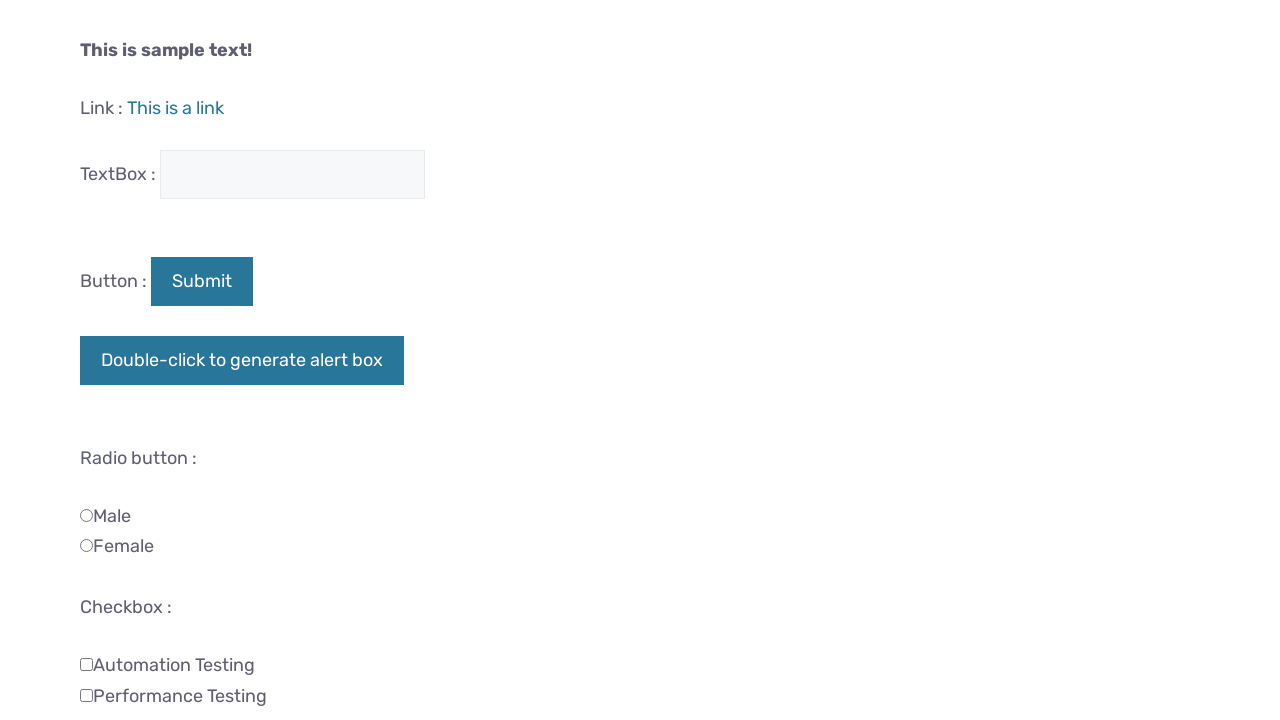